Verifies that products are visible on the site

Starting URL: https://rahulshettyacademy.com/seleniumPractise

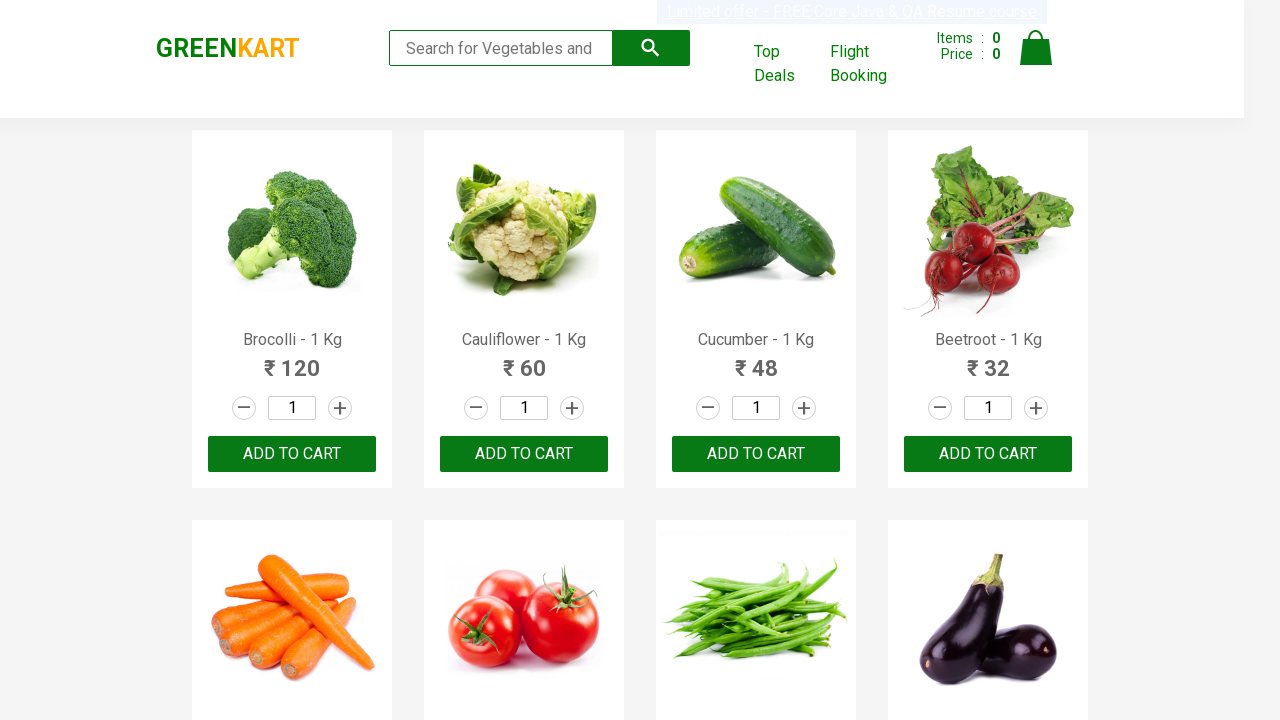

Waited for products to be visible on the site
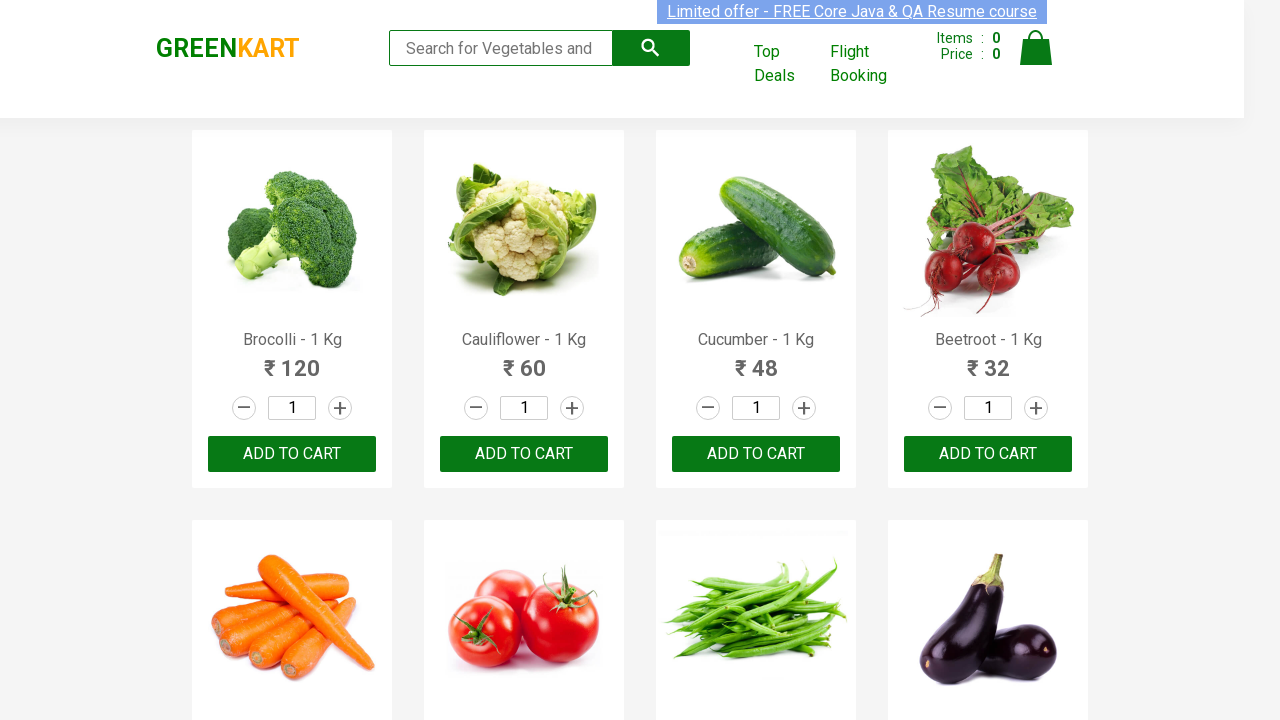

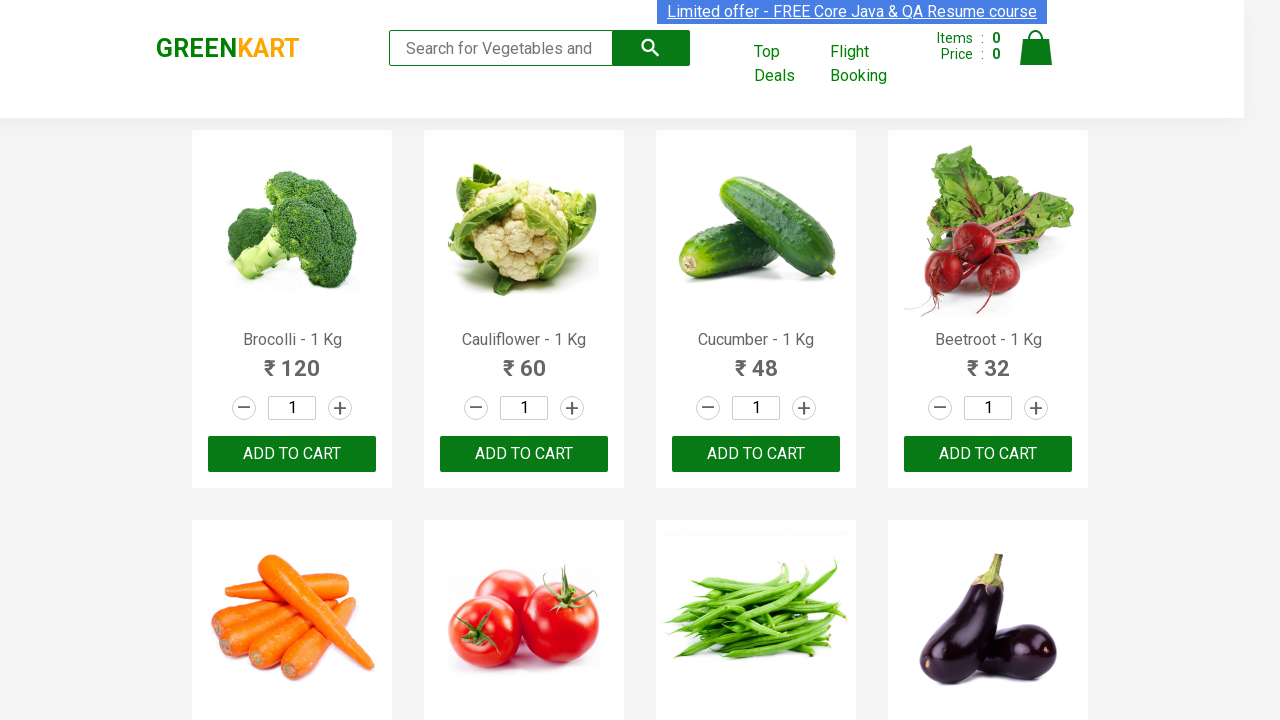